Navigates to the website, opens the sign-in page, and validates that the "Remember Me" checkbox exists

Starting URL: https://test.my-fork.com/

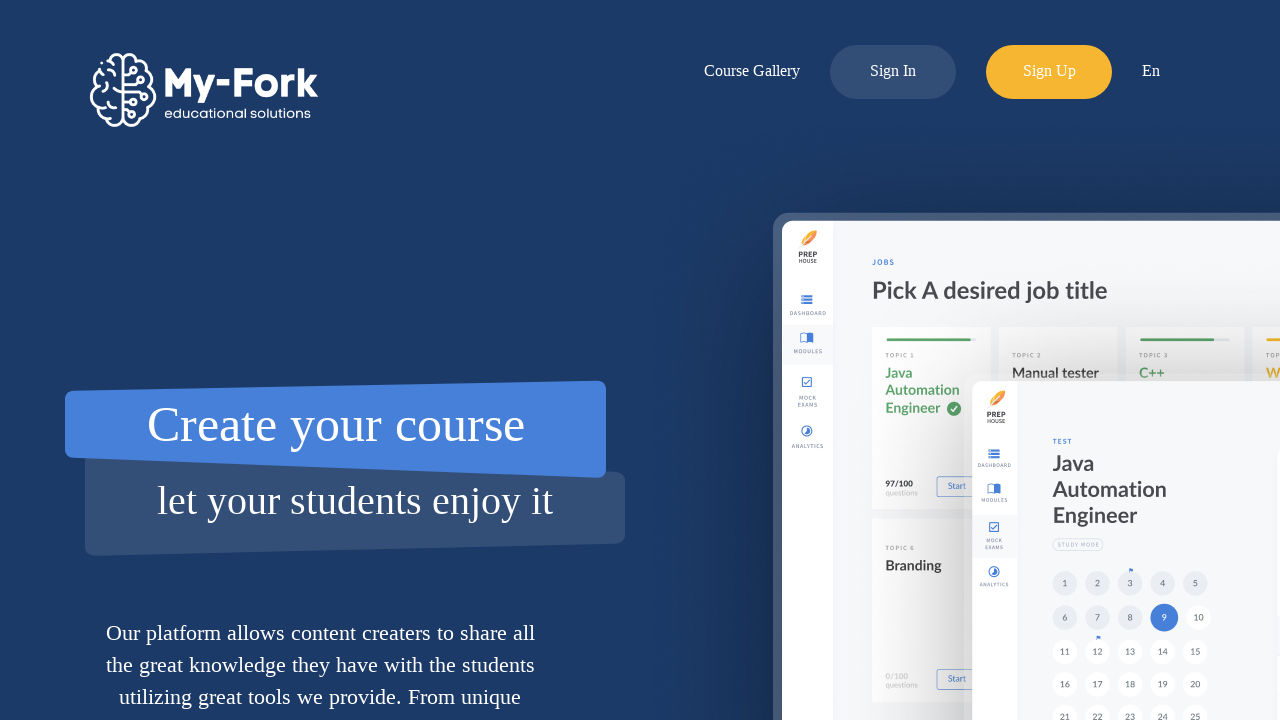

Navigated to https://test.my-fork.com/
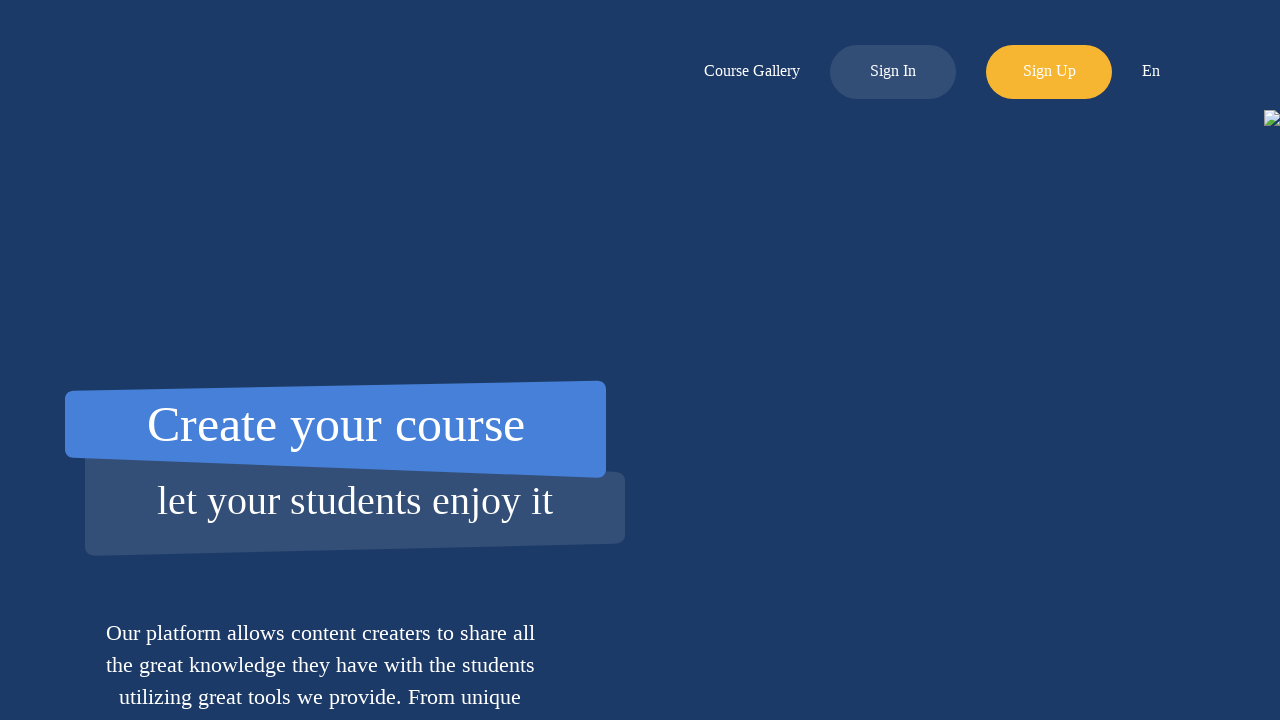

Clicked the sign-in button to open login page at (893, 72) on a.menu-item.log-in-button
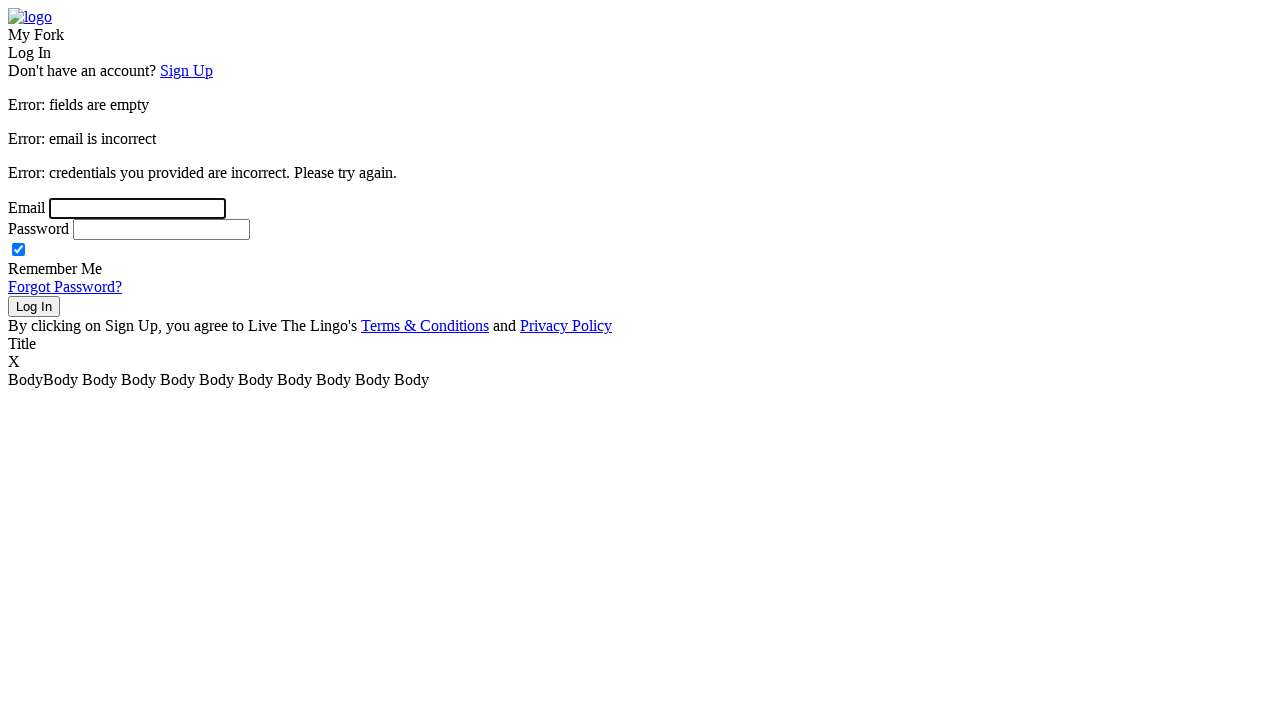

Remember Me checkbox element is present and visible
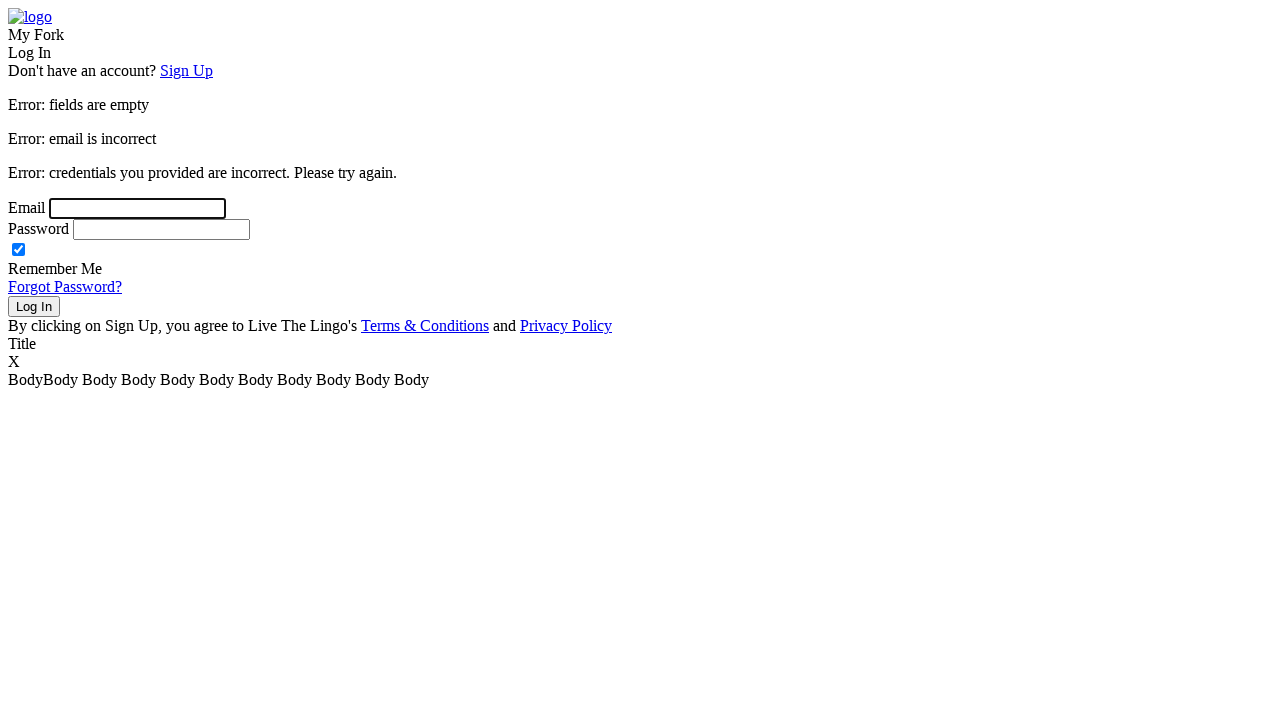

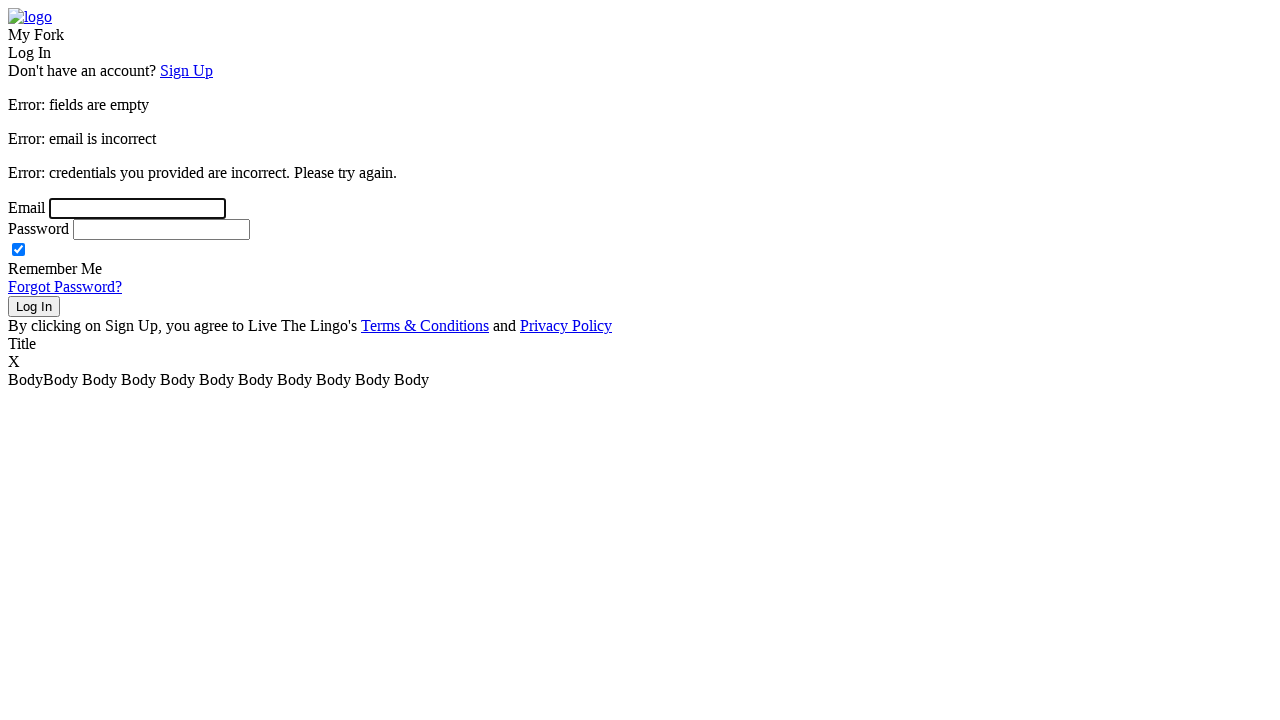